Tests dropdown functionality by navigating to UI testing concepts, accessing dropdown section, and validating the number of country options in a select element

Starting URL: https://demoapps.qspiders.com

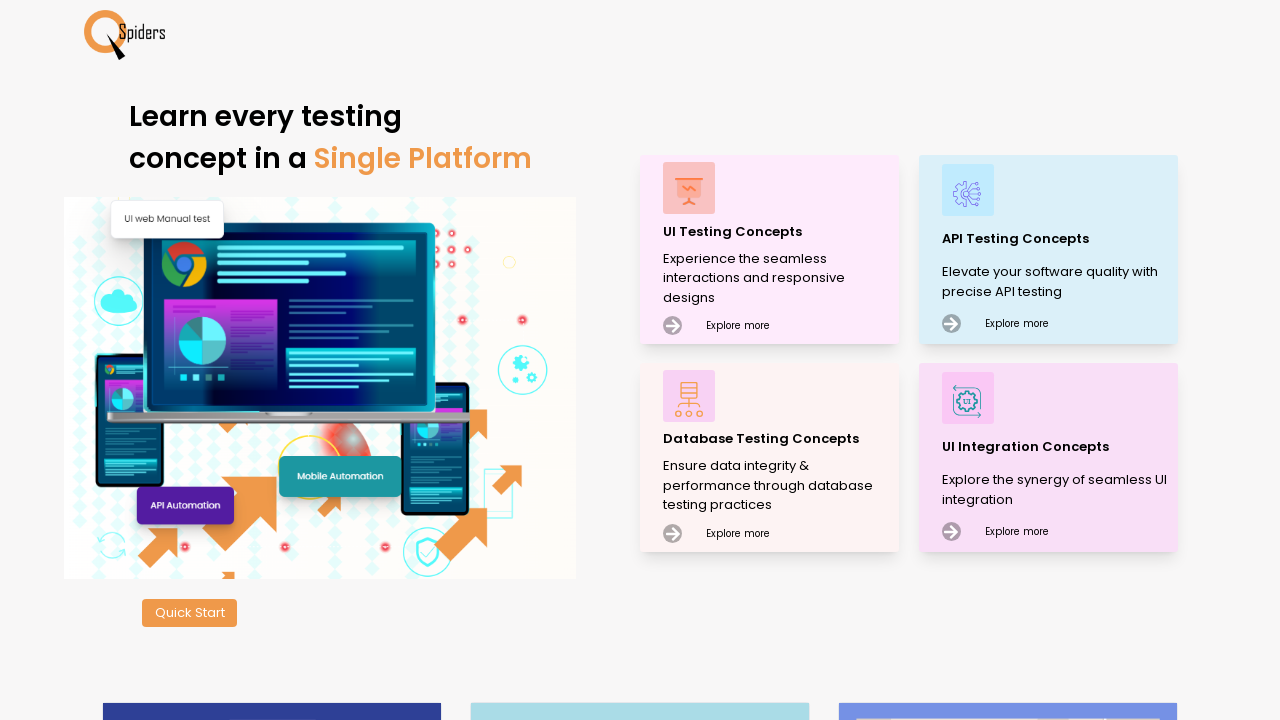

Clicked on UI Testing Concepts link at (778, 232) on xpath=//p[.='UI Testing Concepts']
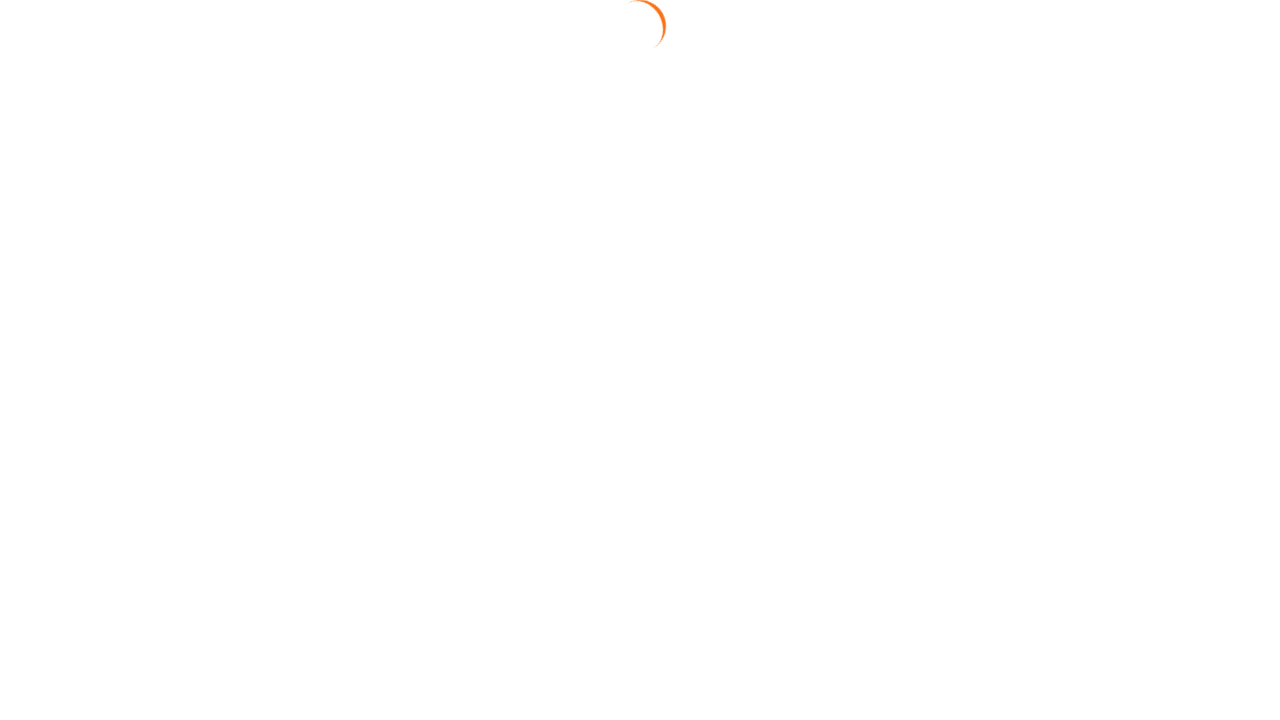

Waited 2 seconds for page to load
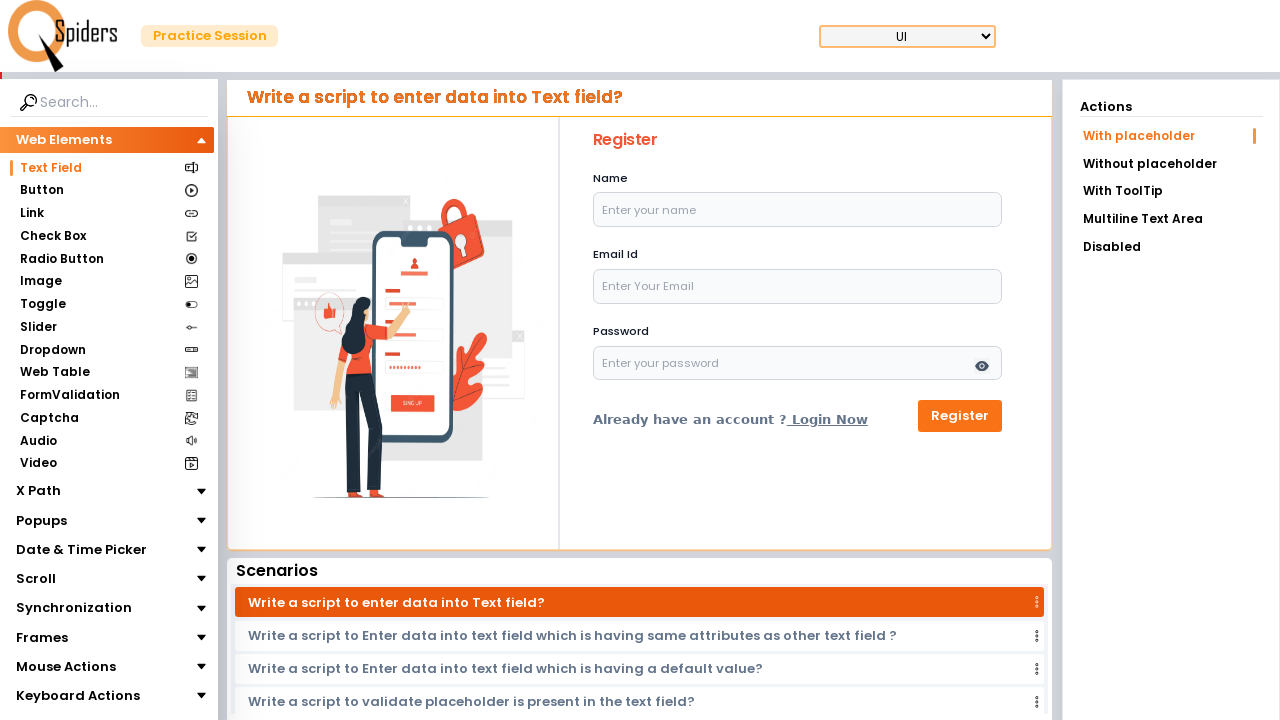

Clicked on Dropdown section at (52, 350) on xpath=//section[.='Dropdown']
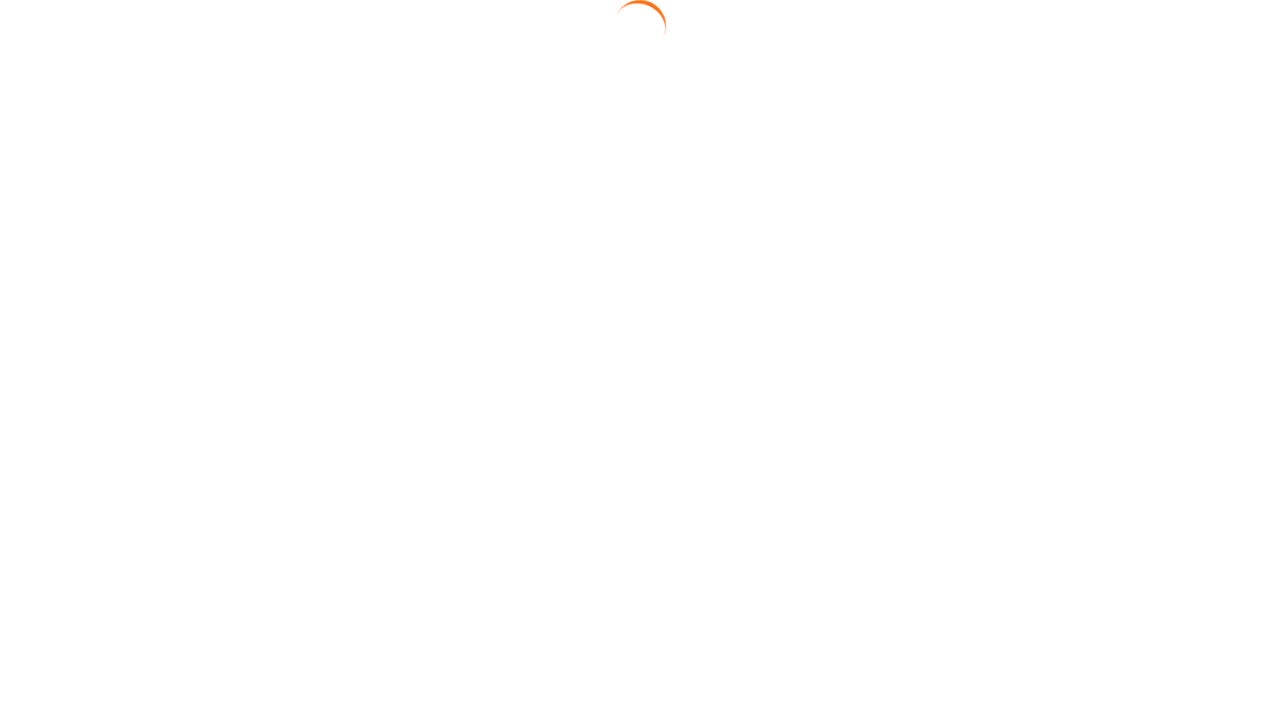

Dropdown element #select3 loaded and is available
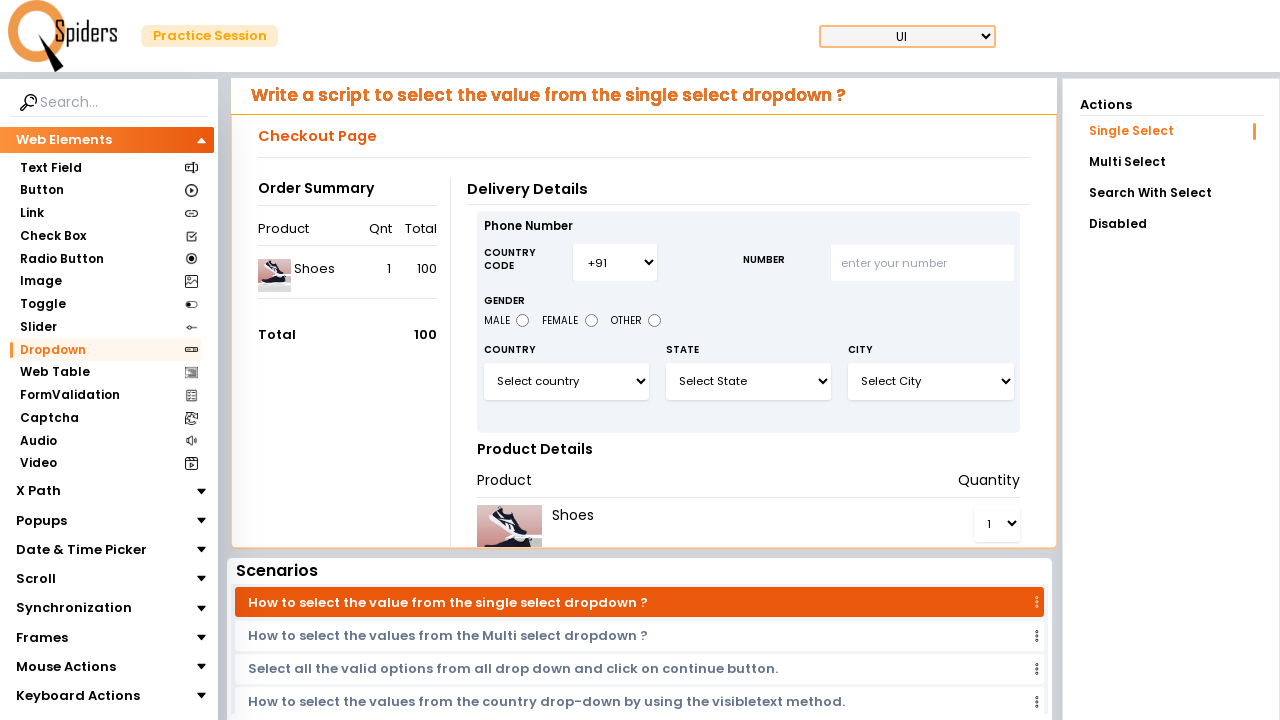

Located the country dropdown element
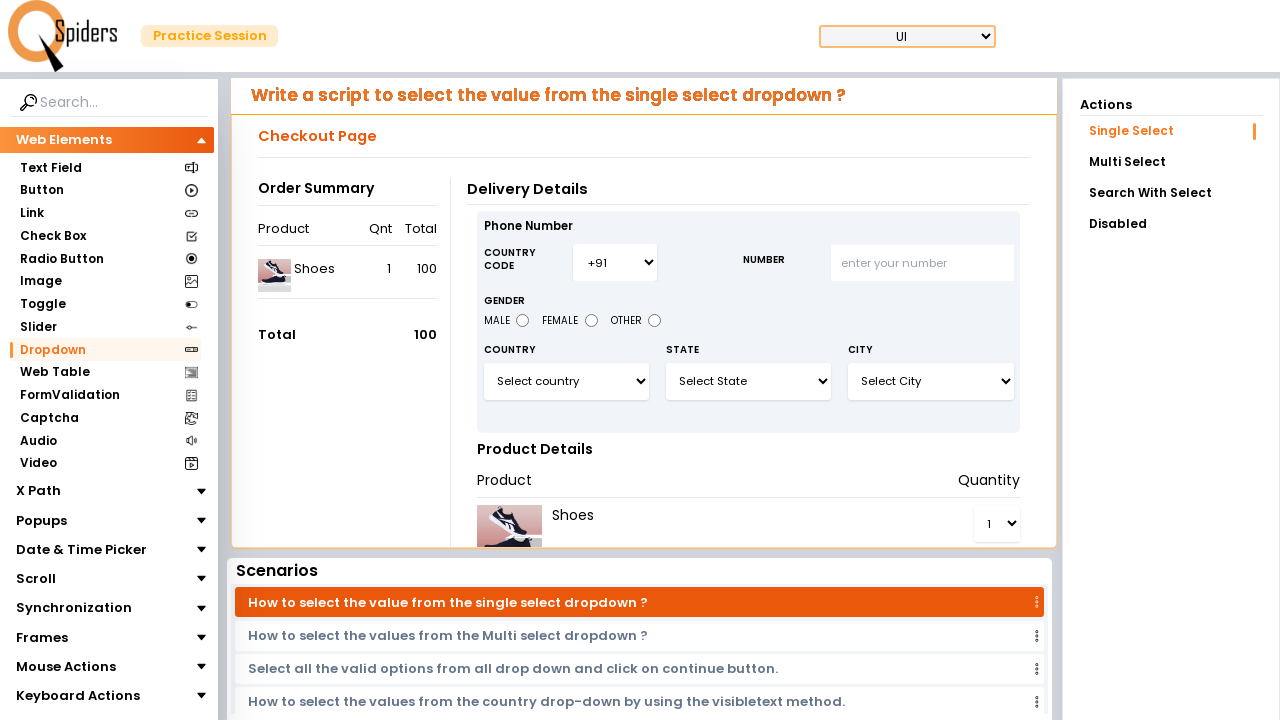

Retrieved all 9 option elements from dropdown
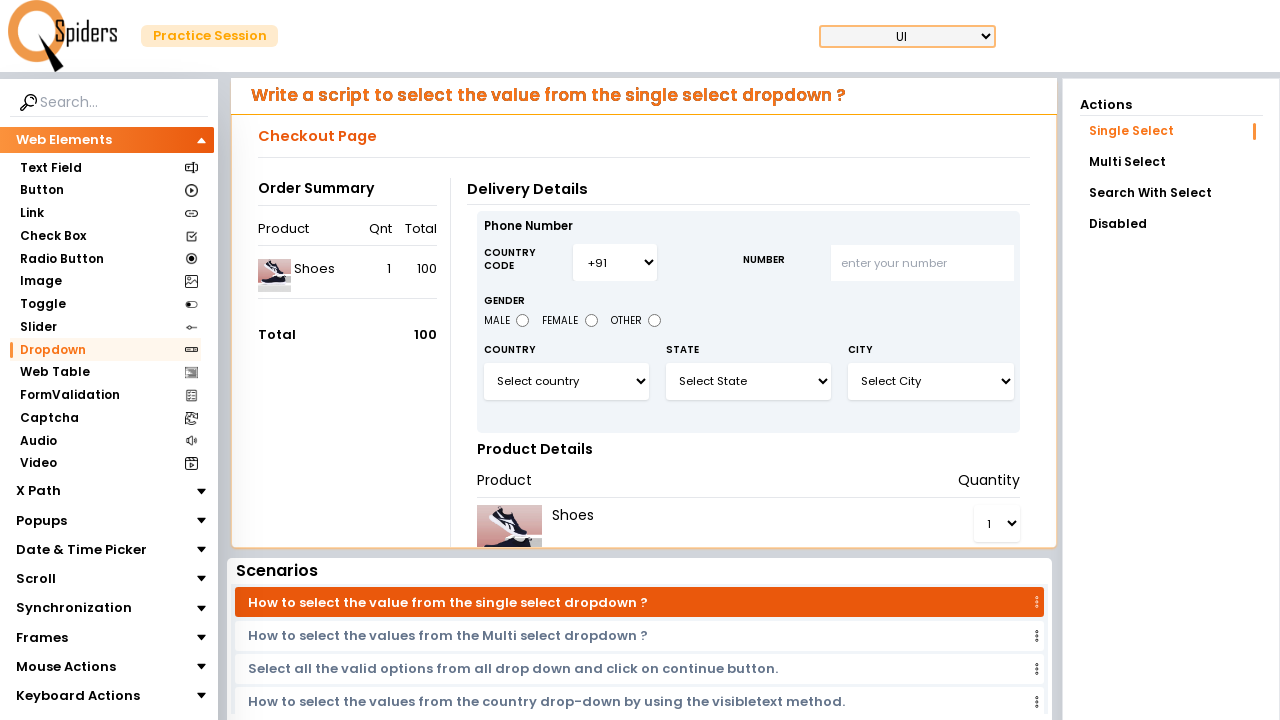

Printed all country option values from dropdown
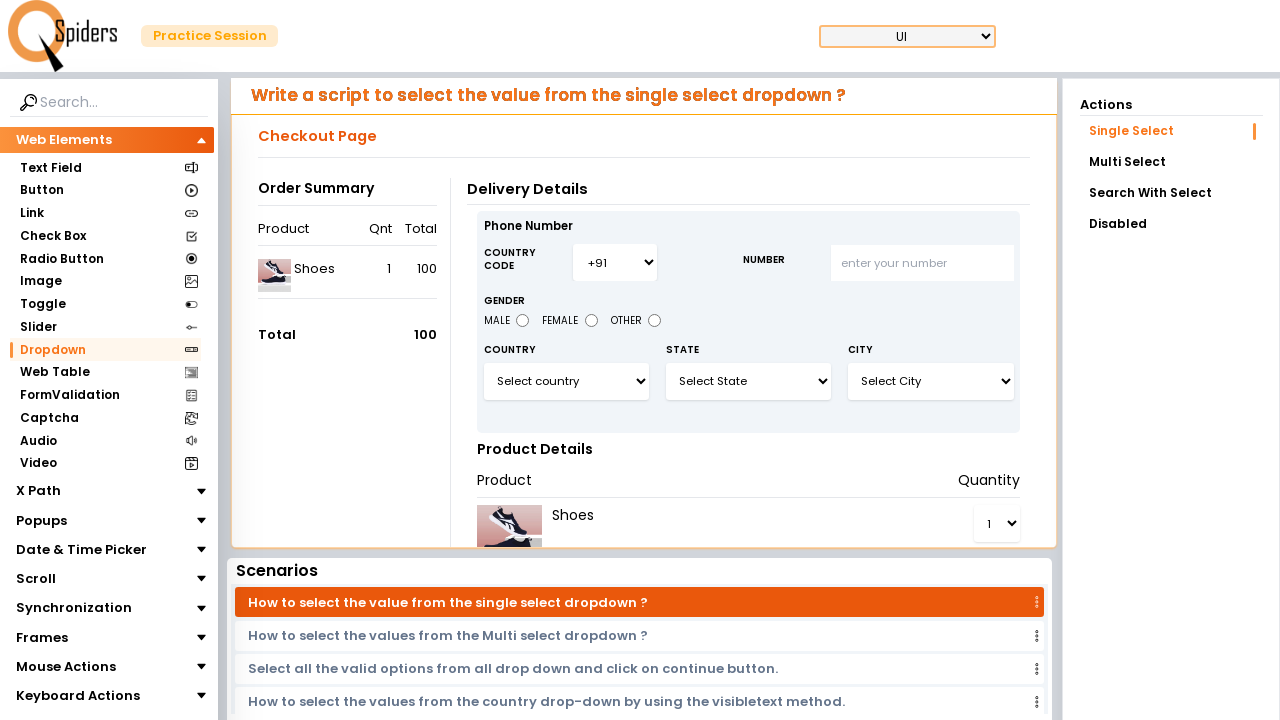

Test validation passed: found 8 country options (excluding placeholder)
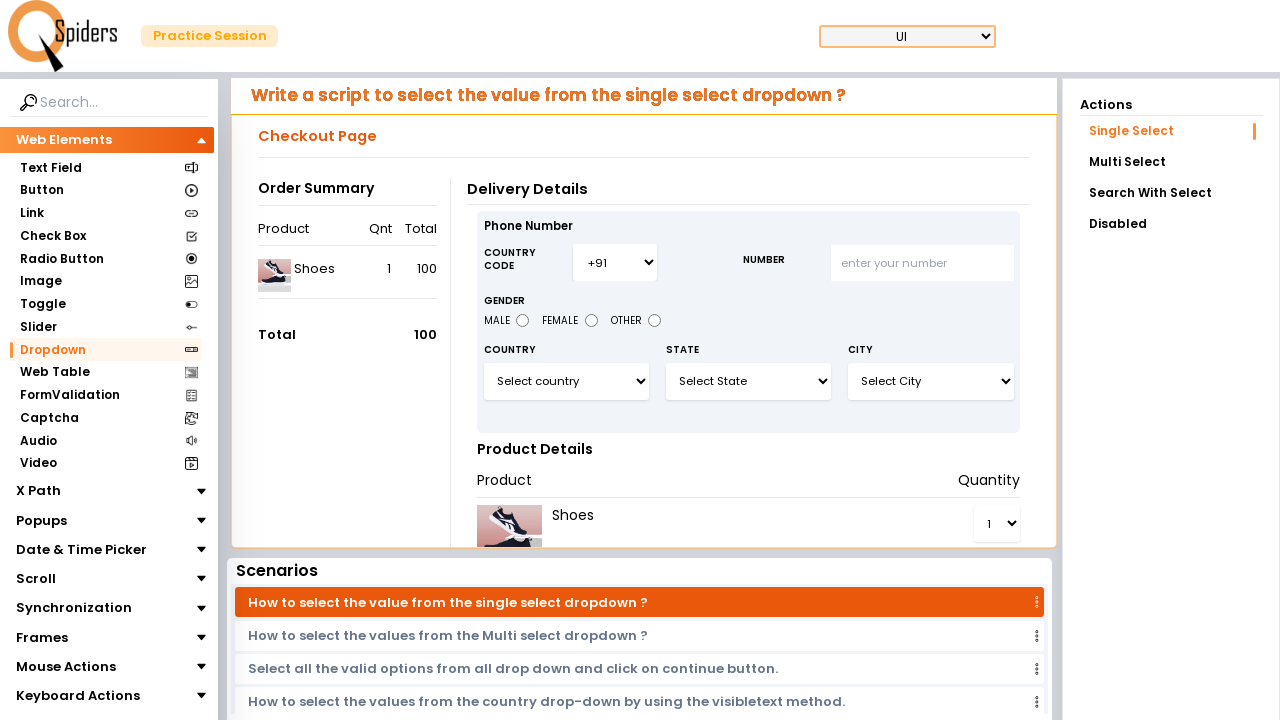

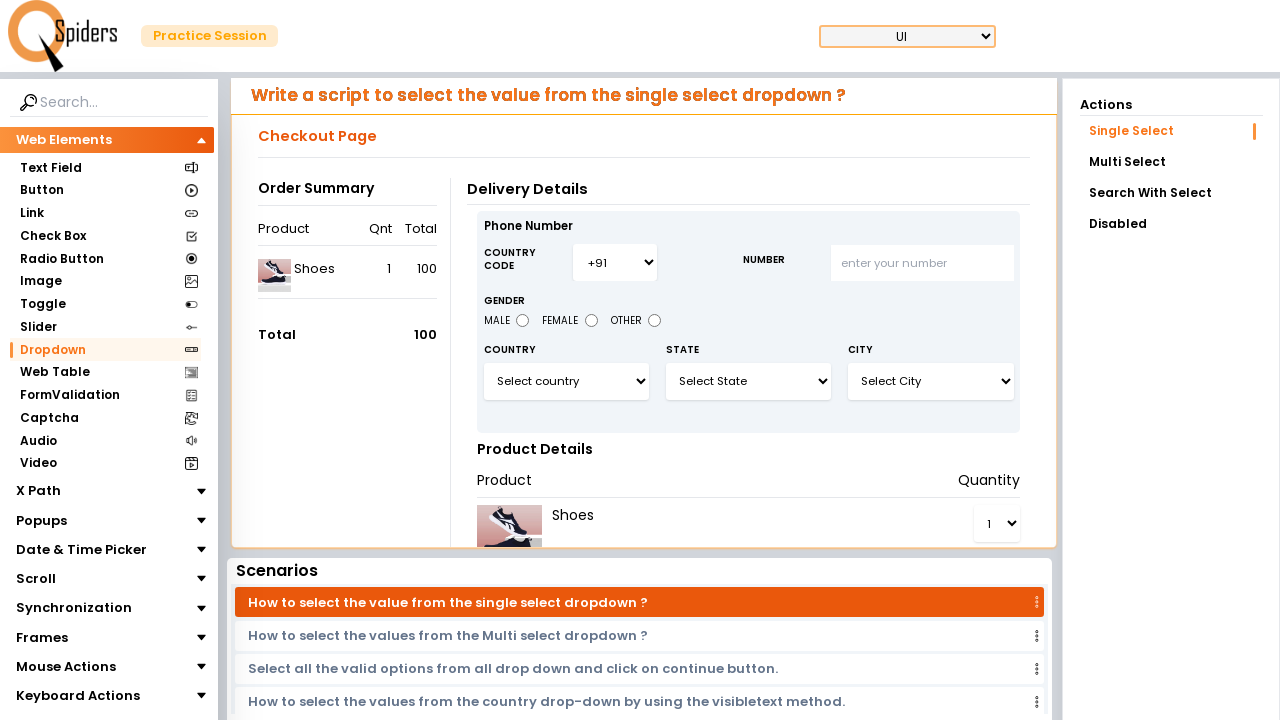